Tests JavaScript execution by first hiding a notification element and then using JavaScript to show it again by changing display style to block

Starting URL: https://the-internet.herokuapp.com/notification_message_rendered

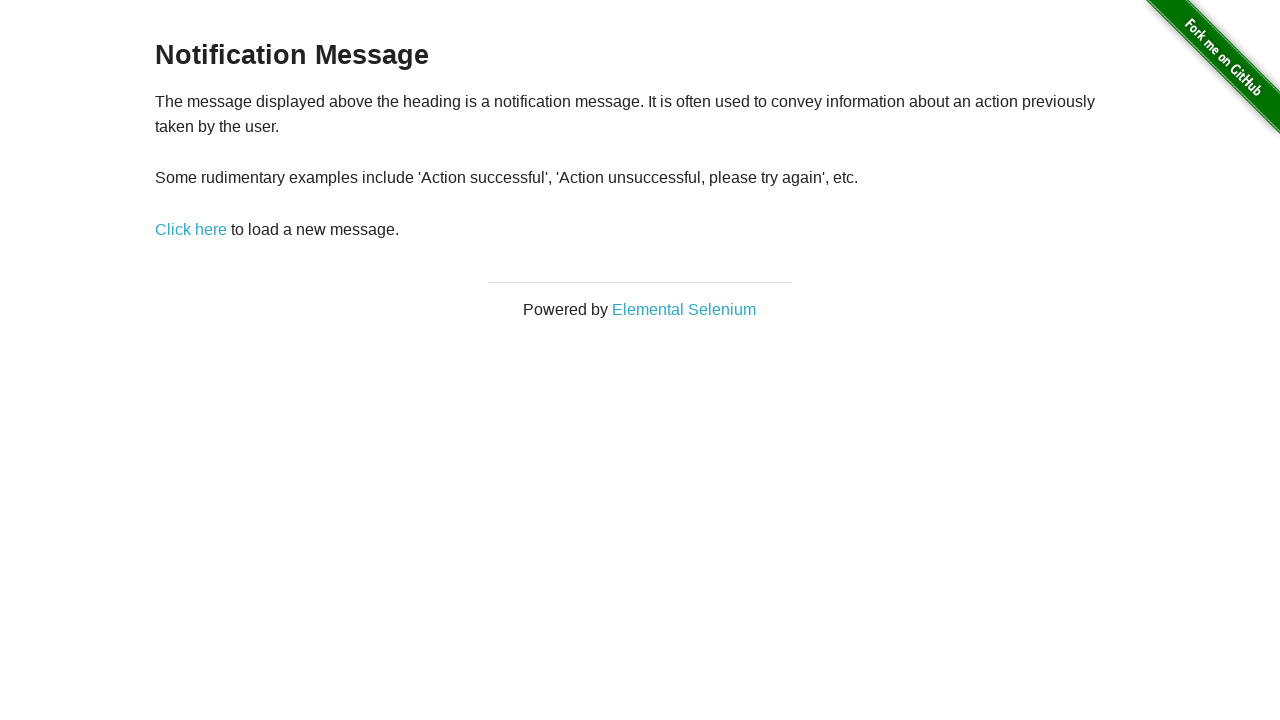

Clicked 'Click here' link to trigger notification at (191, 229) on a:has-text('Click here')
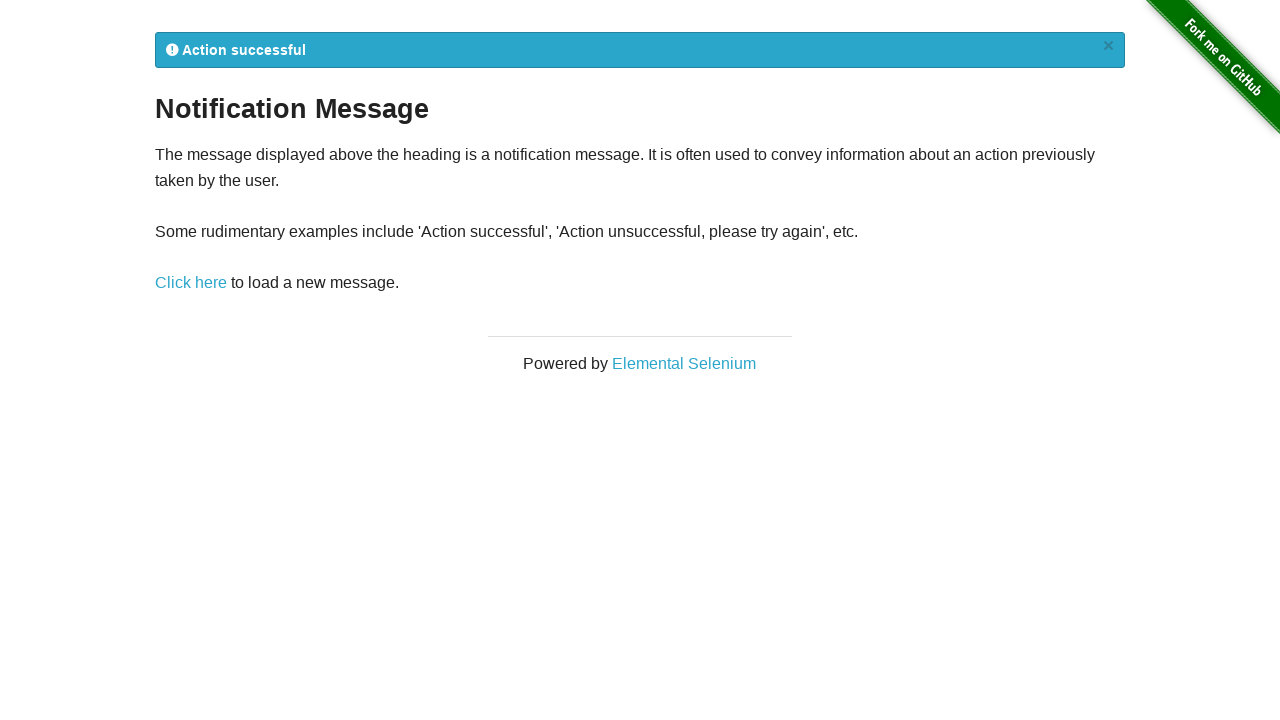

Notification element appeared
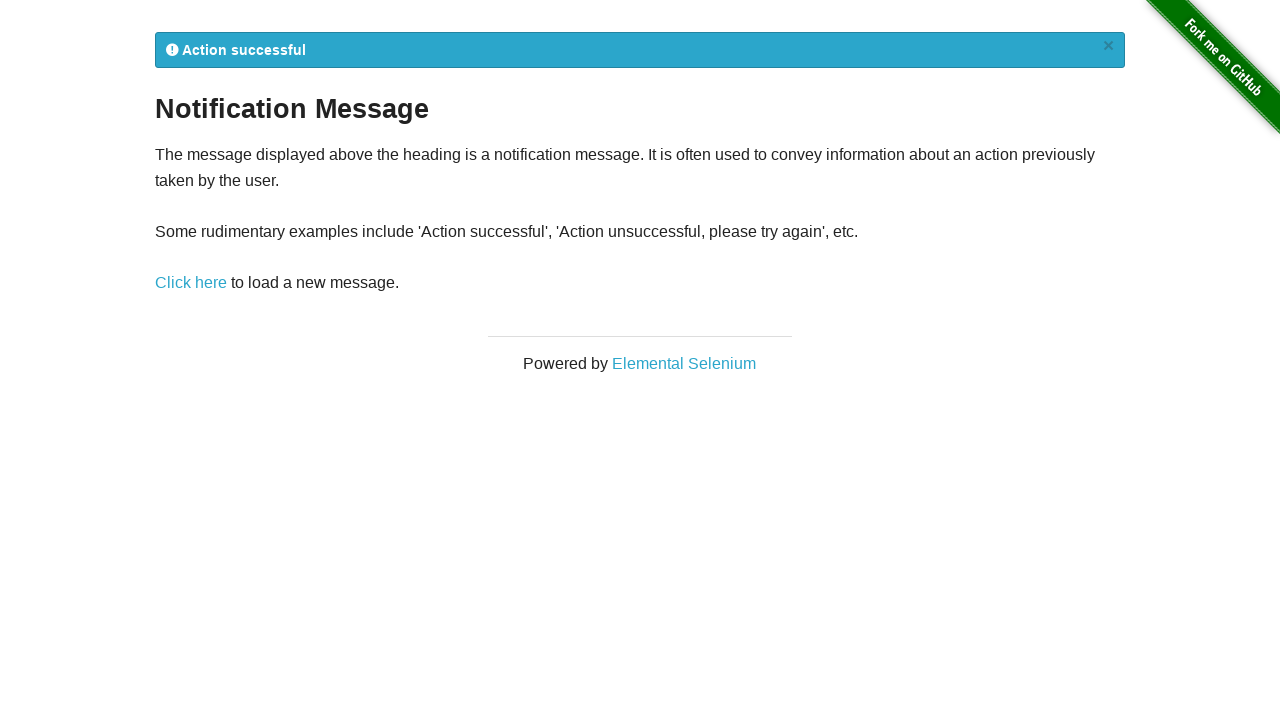

Executed JavaScript to hide notification element by setting display to none
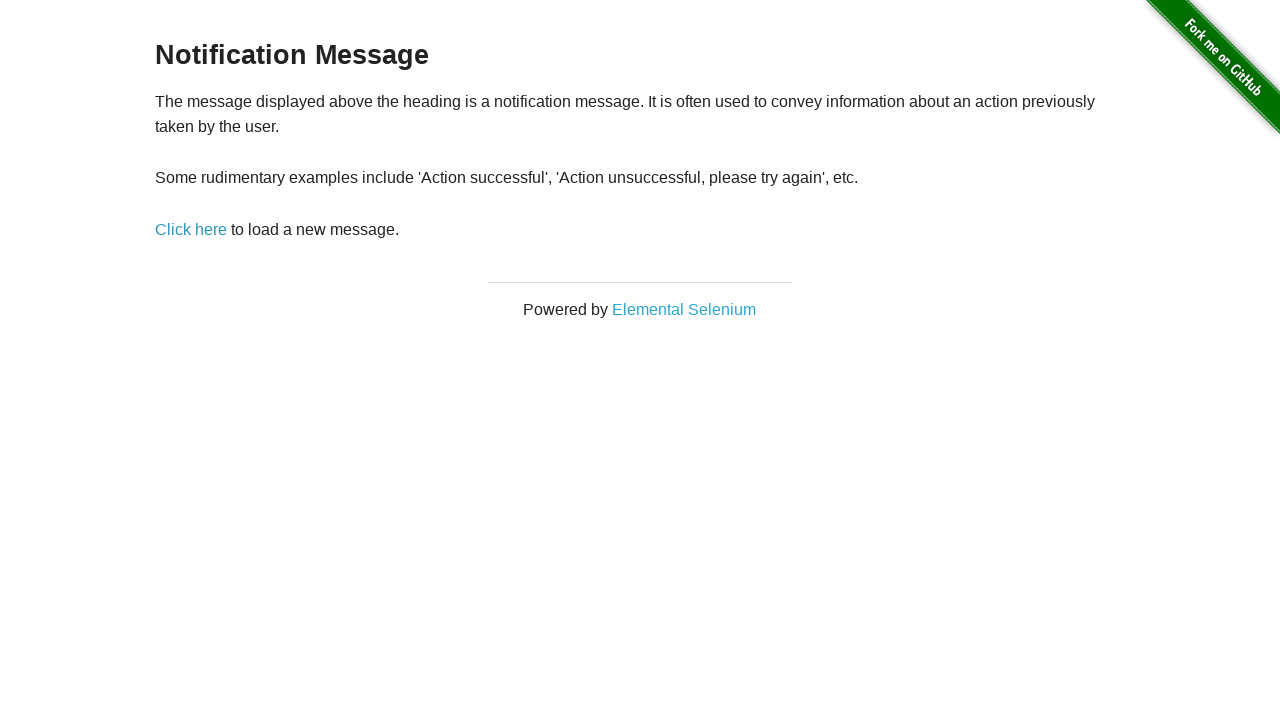

Executed JavaScript to show notification element by setting display to block
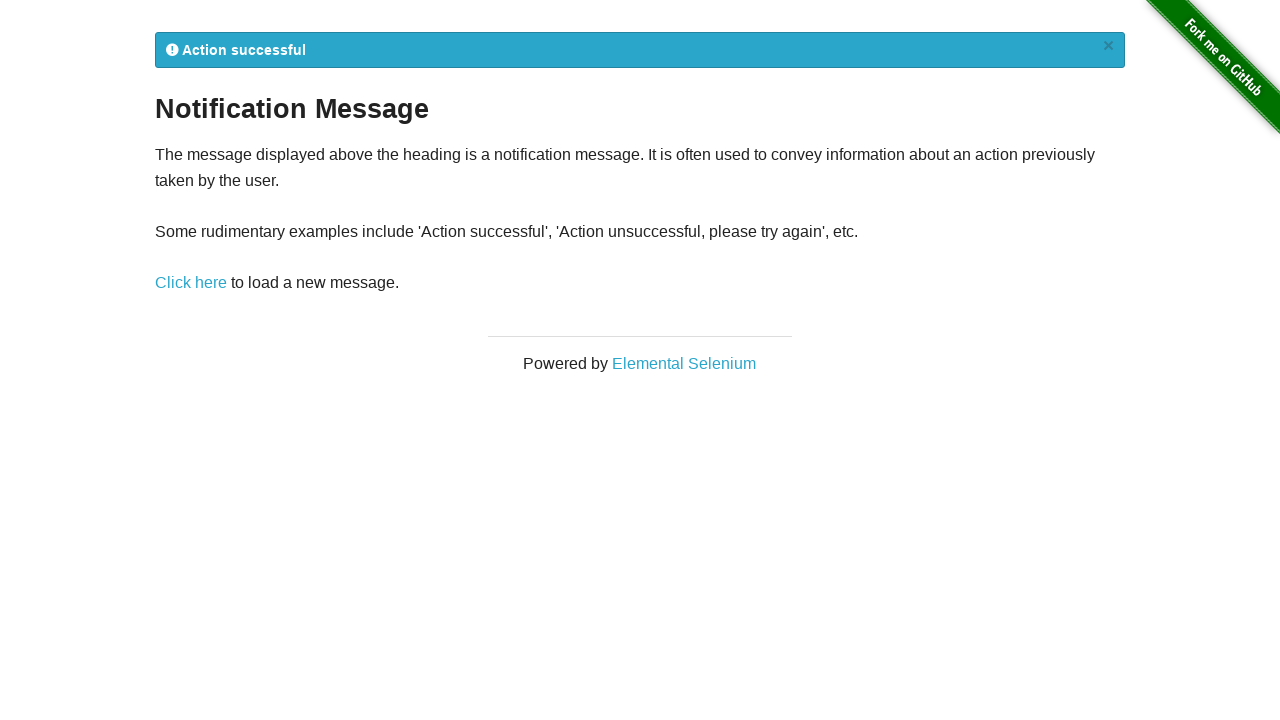

Verified notification element is visible again
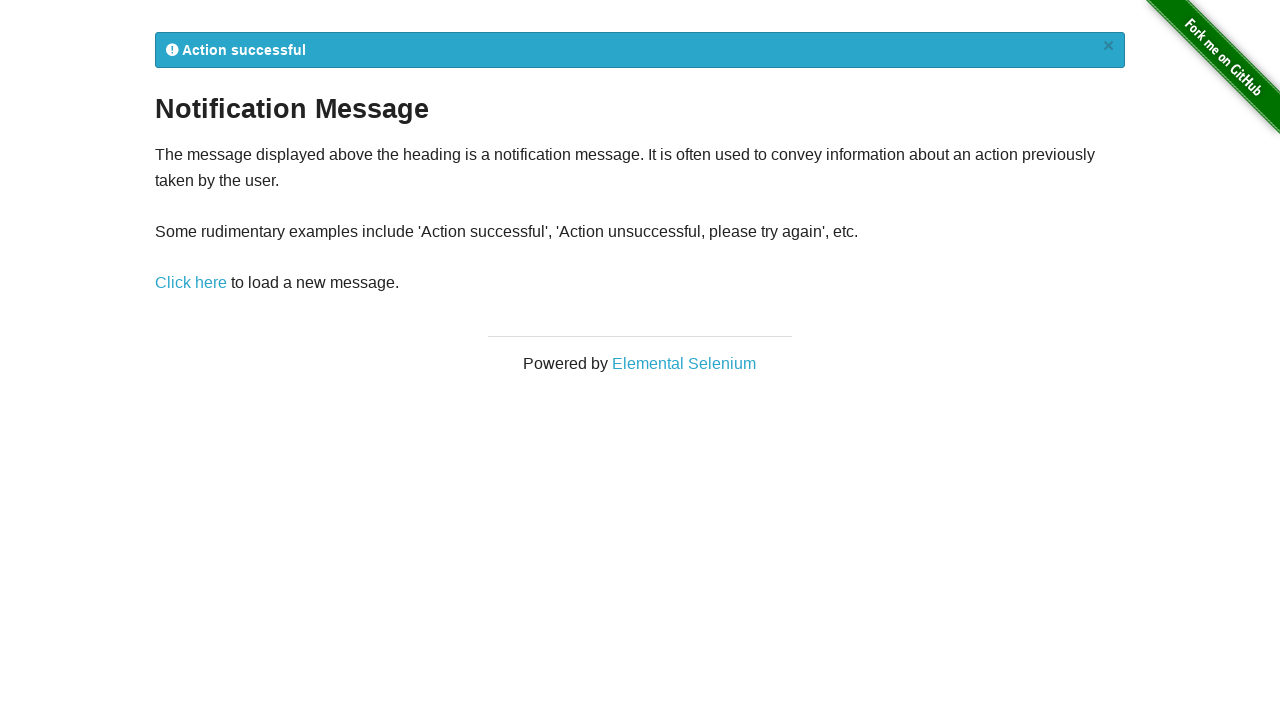

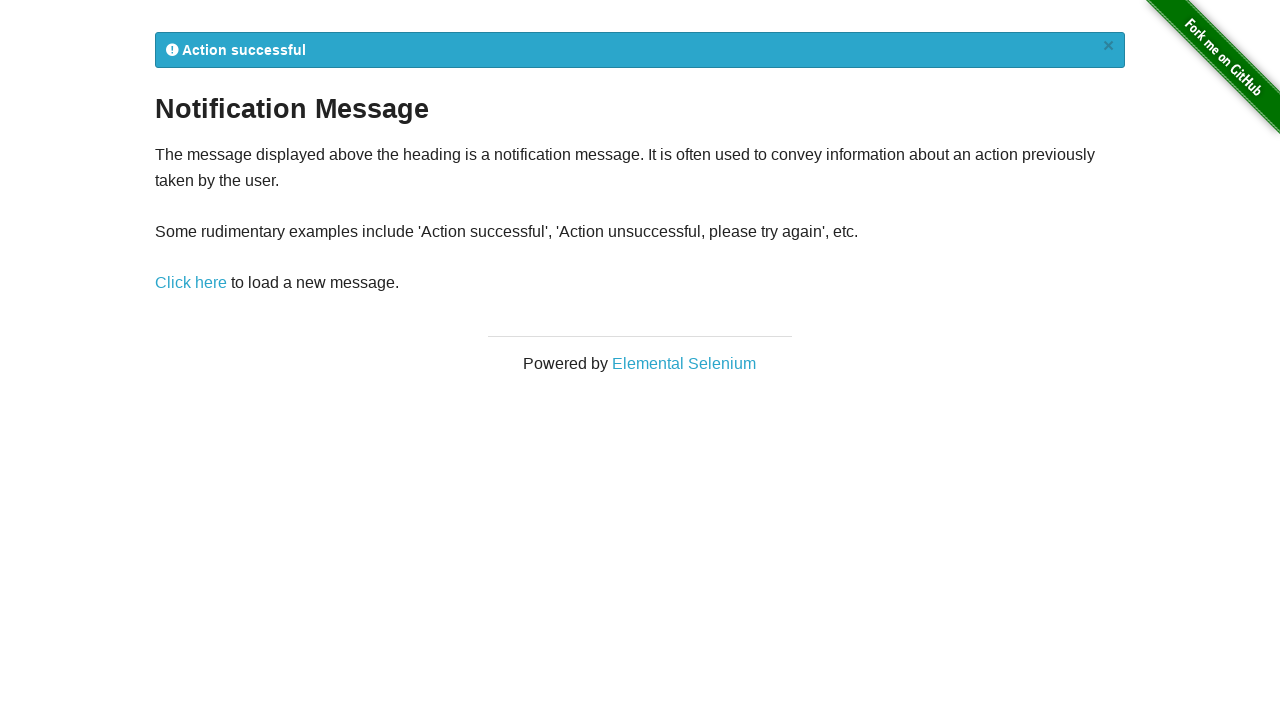